Tests handling of a simple JavaScript alert by accepting it and verifying its text

Starting URL: http://the-internet.herokuapp.com/javascript_alerts

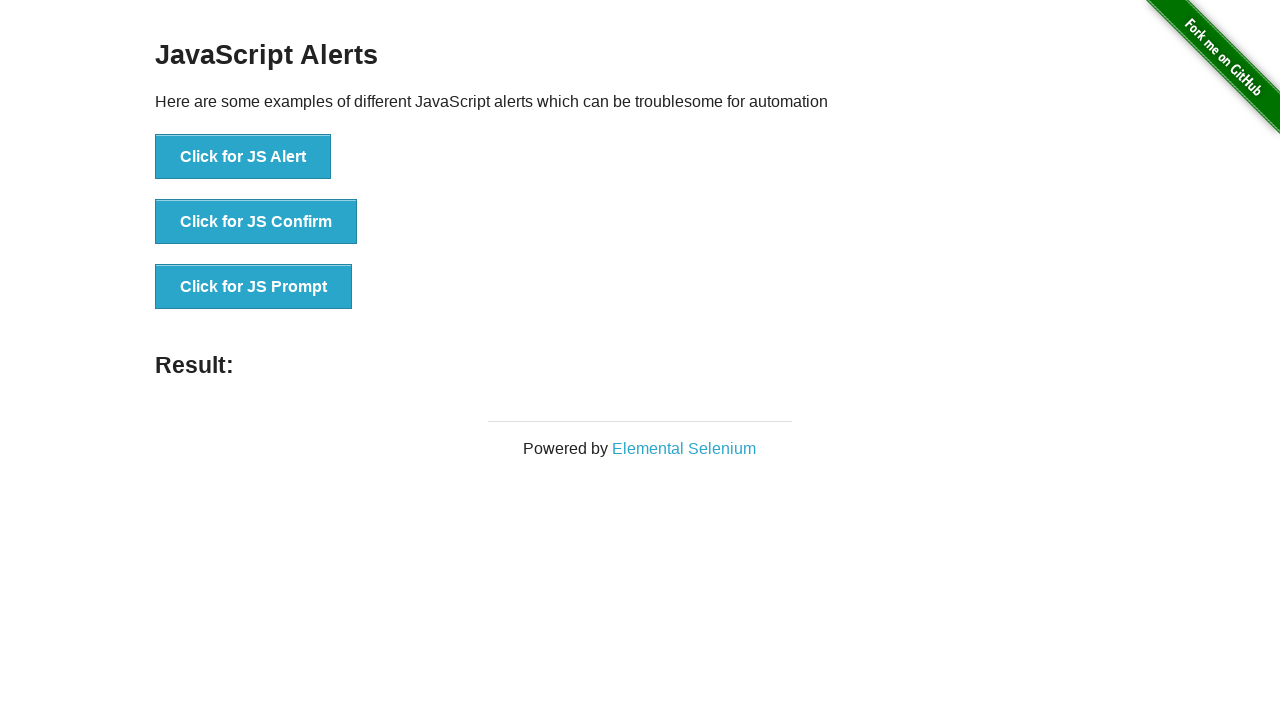

Located all alert buttons on the page
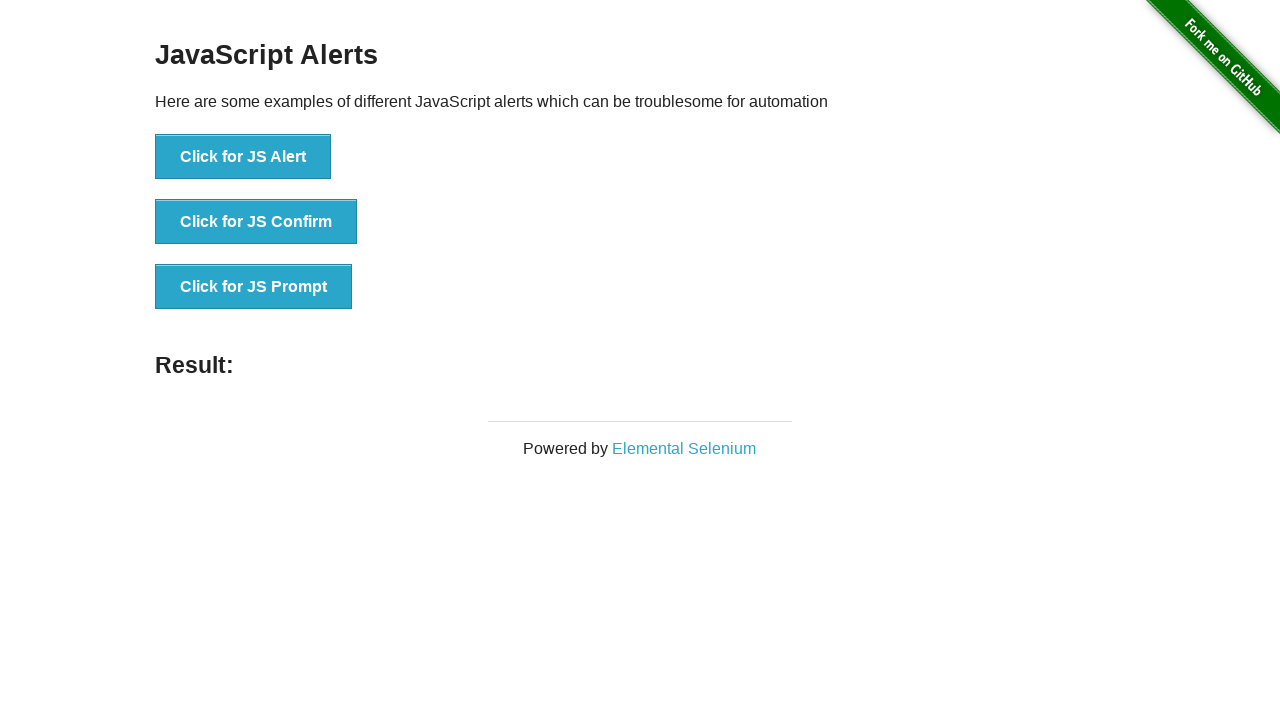

Clicked the first alert button at (243, 157) on li > button >> nth=0
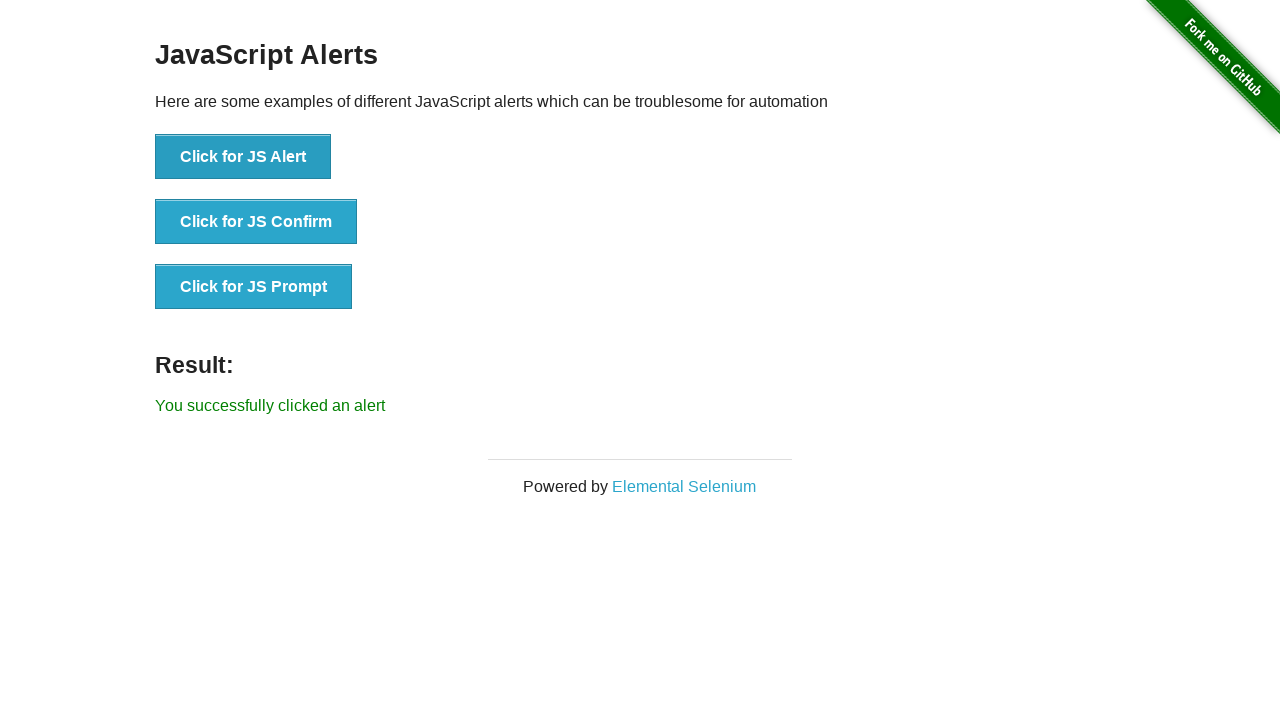

Set up dialog handler to accept JavaScript alert
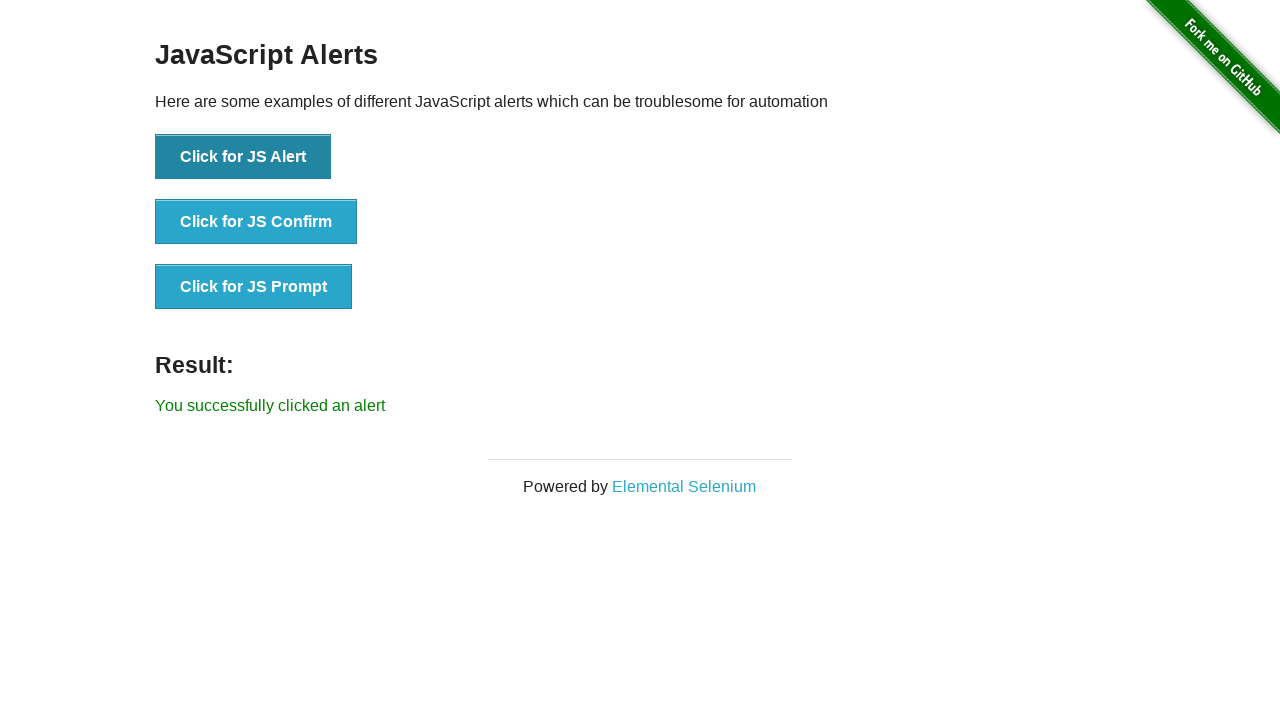

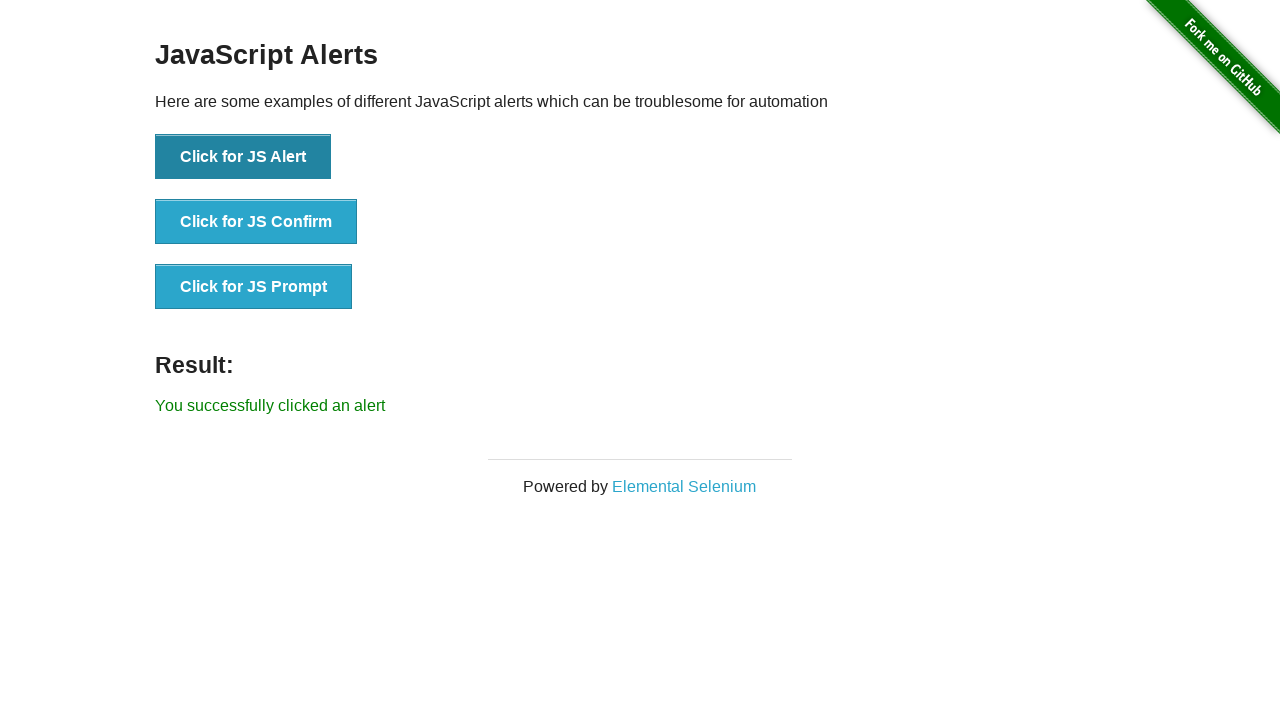